Tests CSS selector functionality with elements that have multiple class names, demonstrating different approaches to selecting such elements.

Starting URL: https://practice.expandtesting.com/

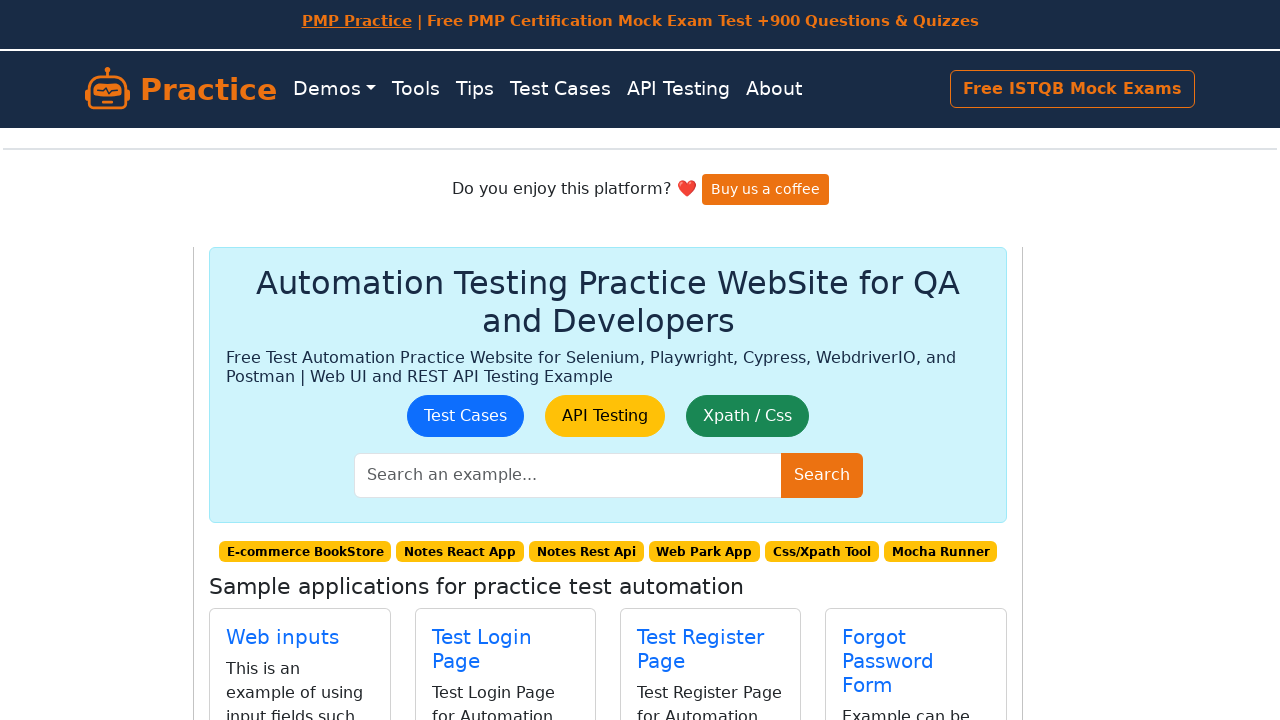

Clicked element with CSS class selector '.d-lg-inline-block' at (1072, 89) on .d-lg-inline-block
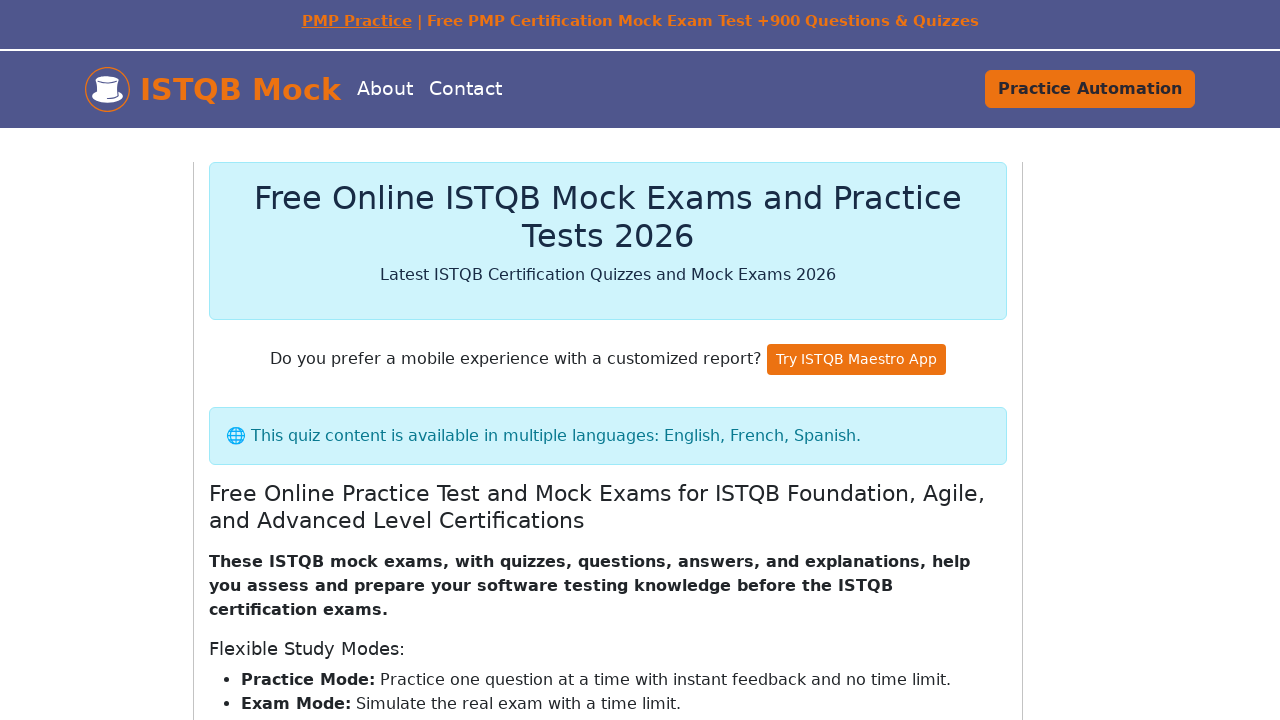

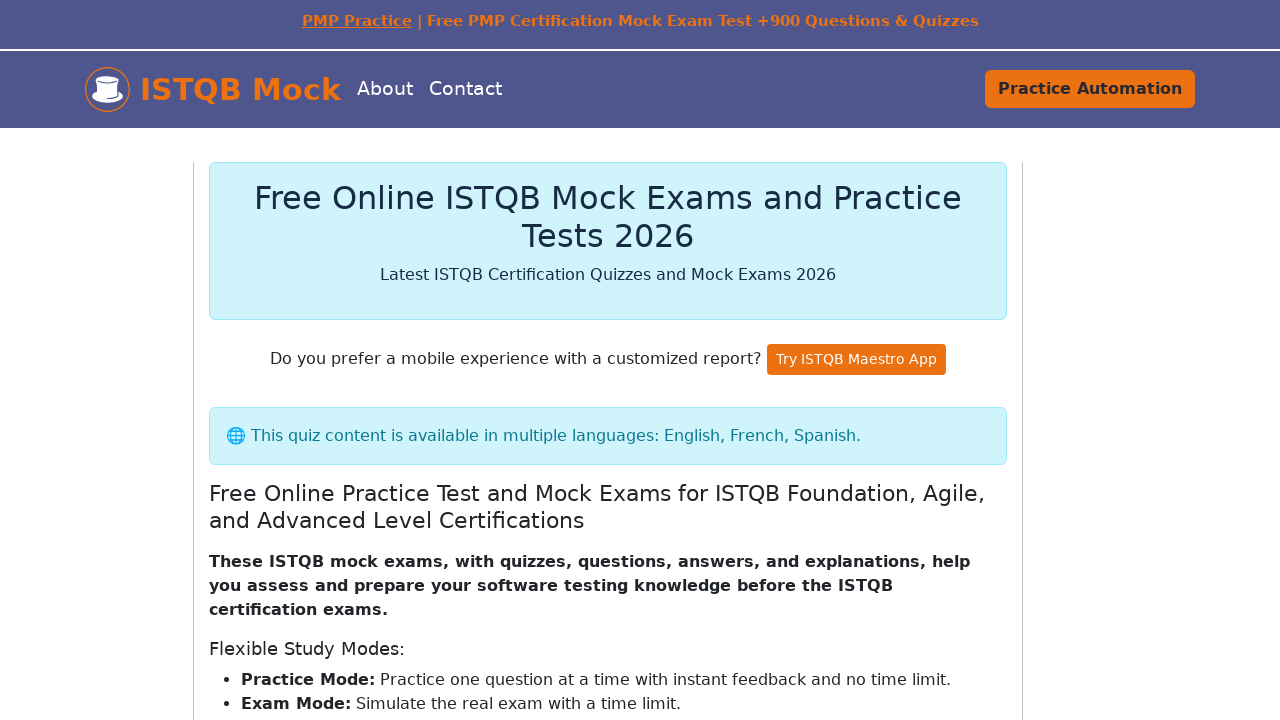